Tests that selecting the Samsung filter on the BrowserStack Demo shop displays only Samsung products and no Apple iPhone devices

Starting URL: https://bstackdemo.com

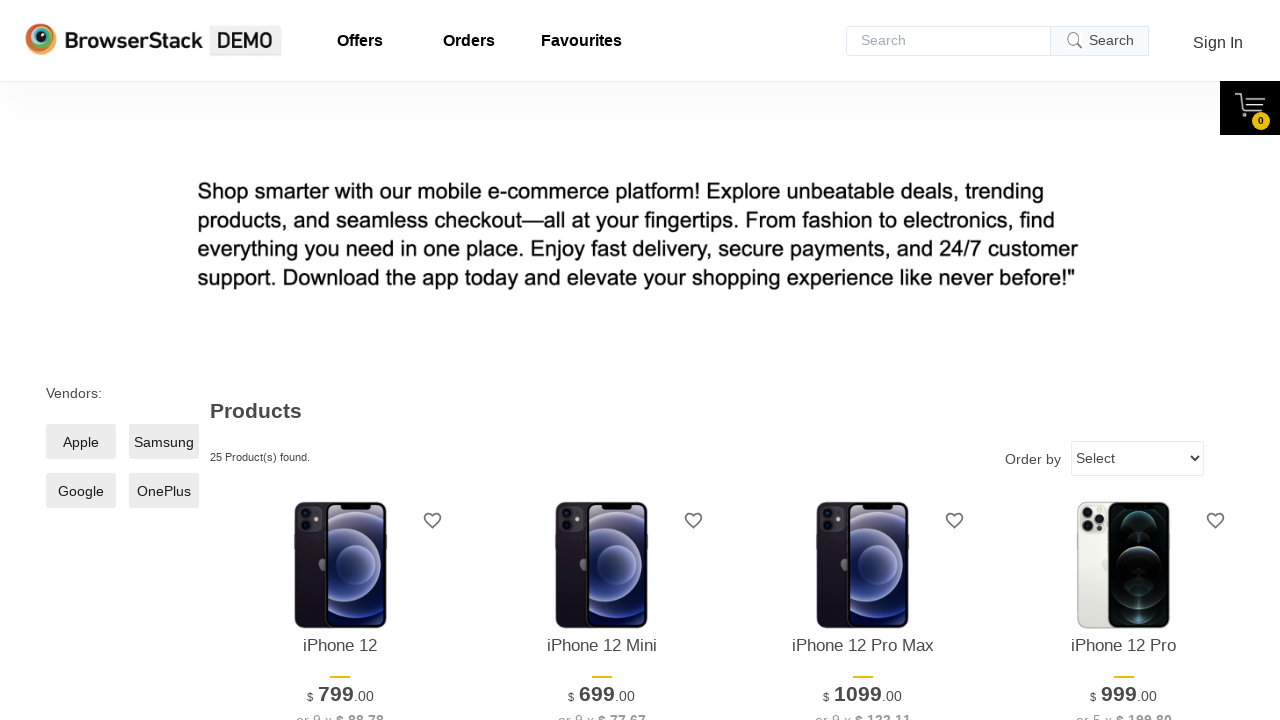

Samsung filter checkbox selector is available
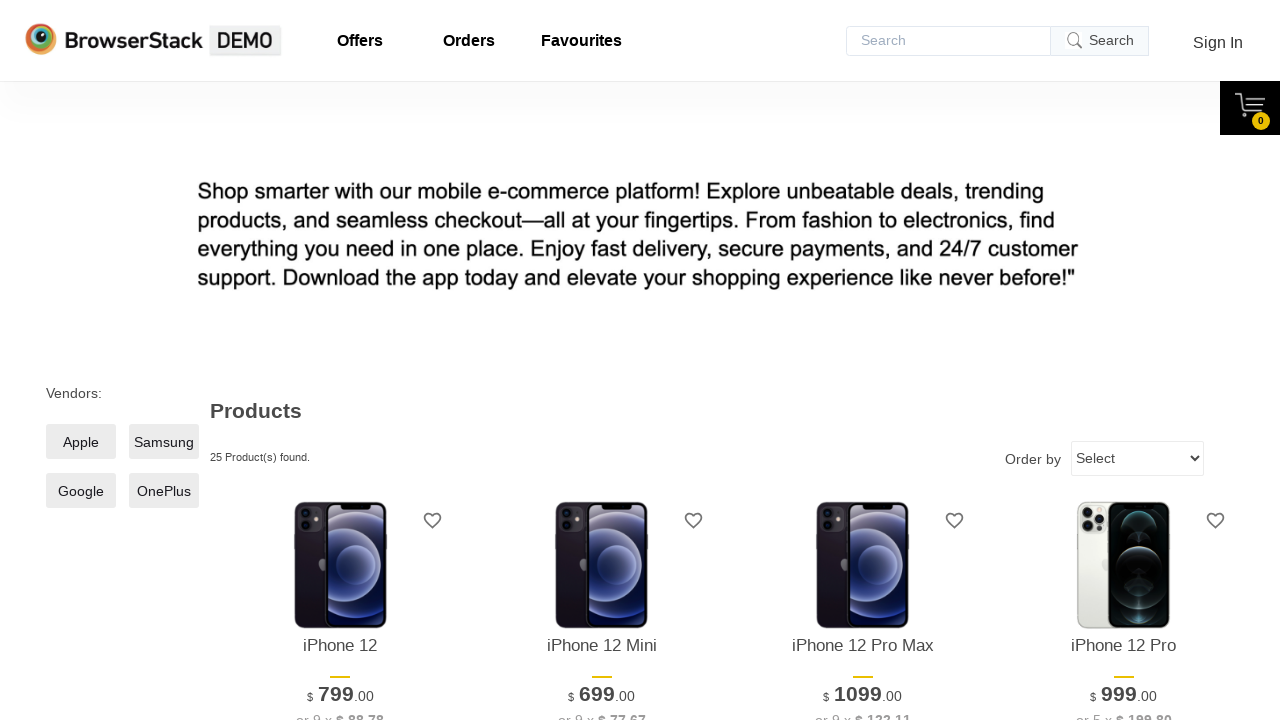

Clicked Samsung filter checkbox to apply filter at (164, 442) on .filters-available-size:nth-child(3) .checkmark
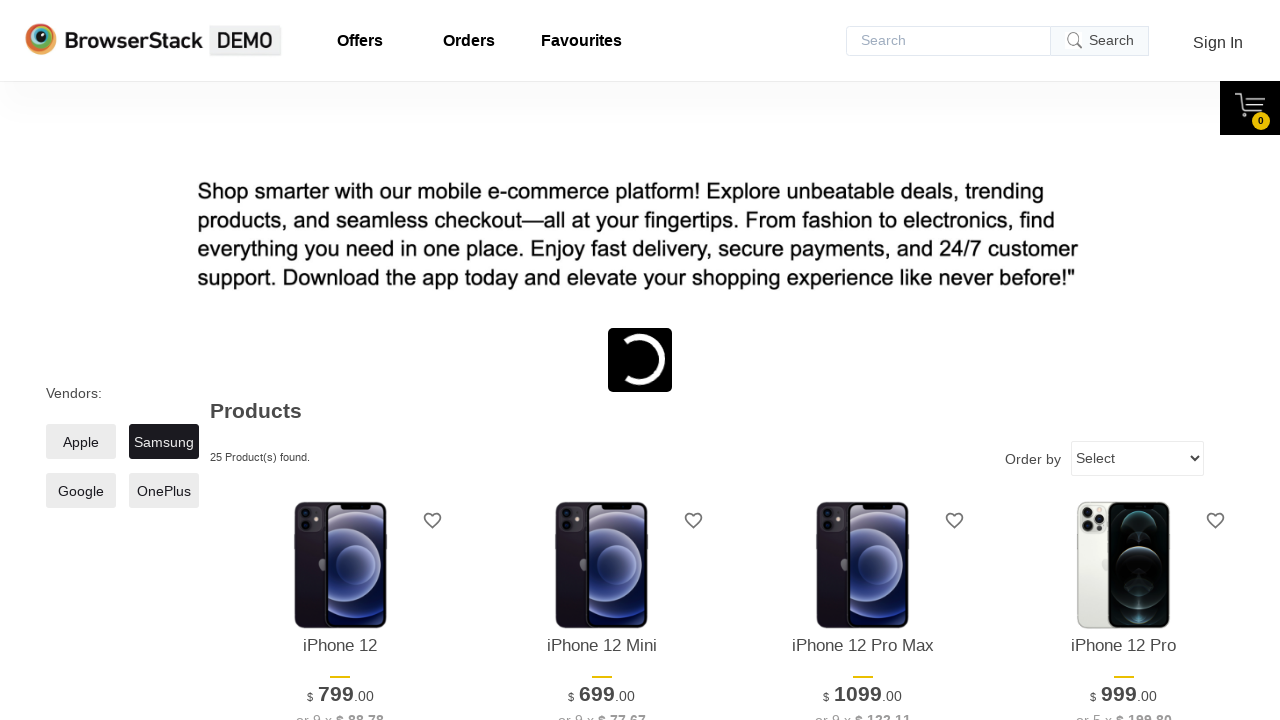

Loading spinner disappeared after applying Samsung filter
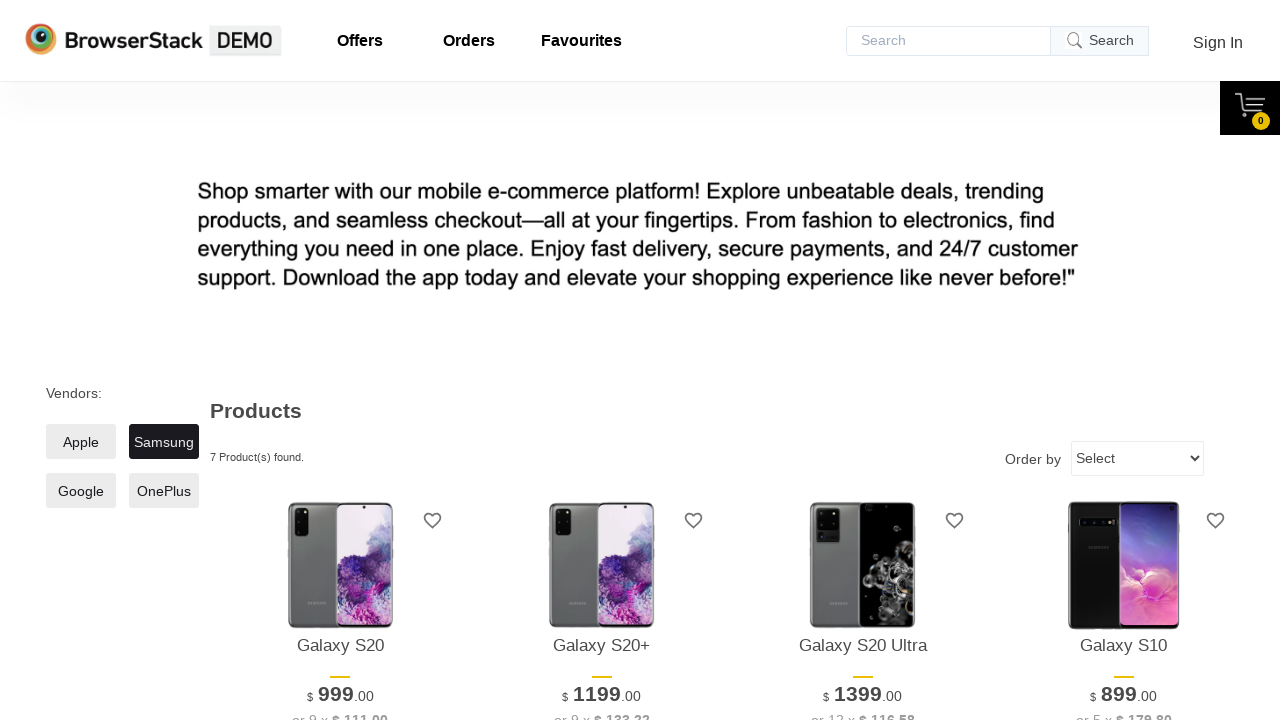

Product items loaded and are visible on the page
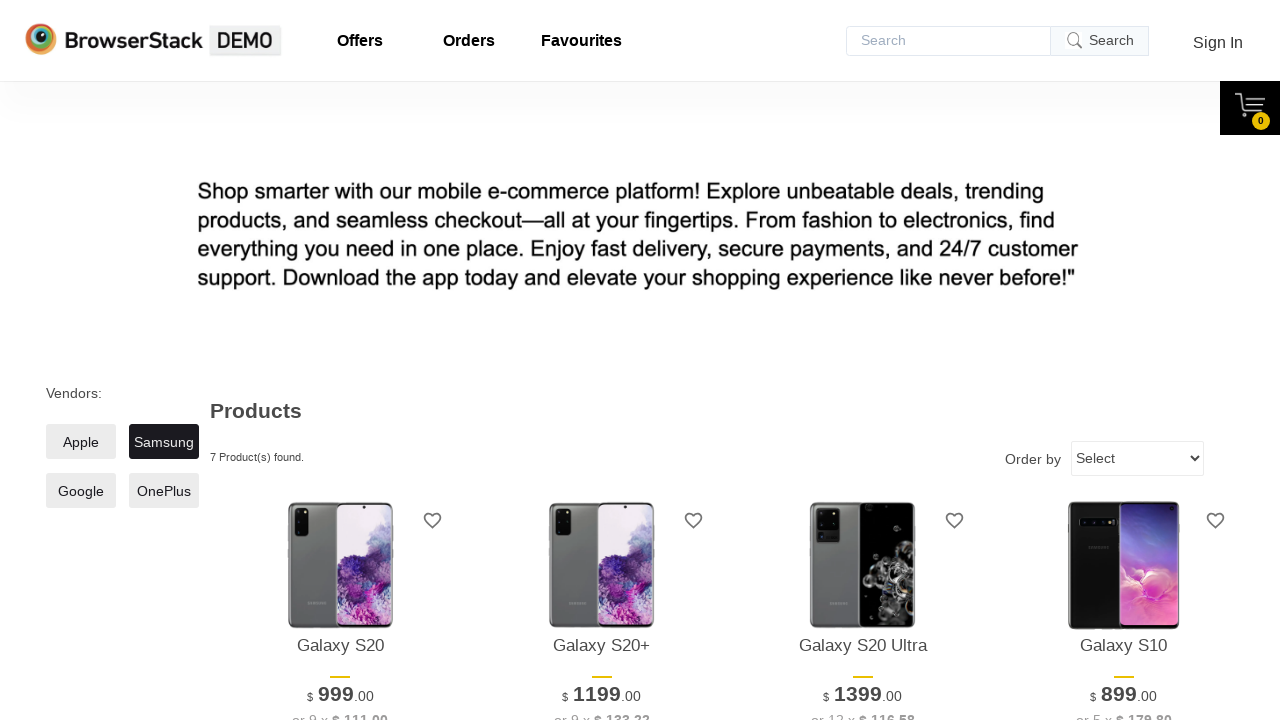

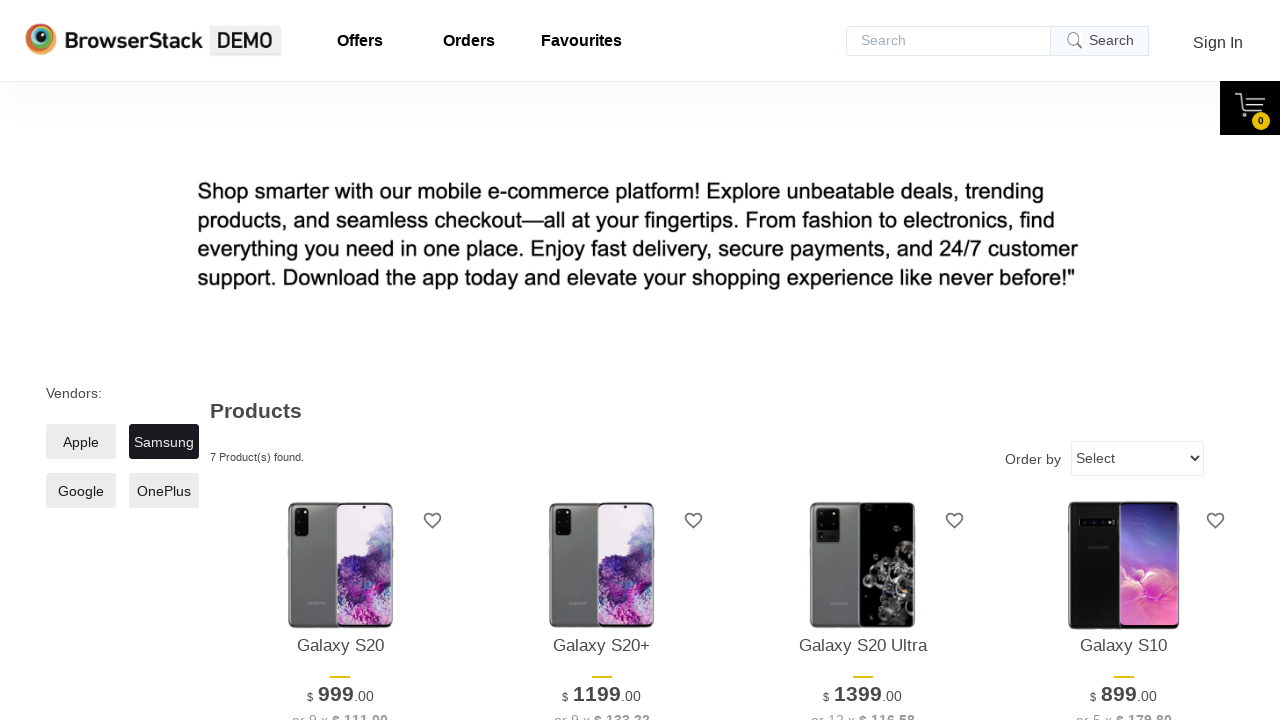